Tests clearing the complete state of all items by checking and then unchecking the toggle all

Starting URL: https://demo.playwright.dev/todomvc

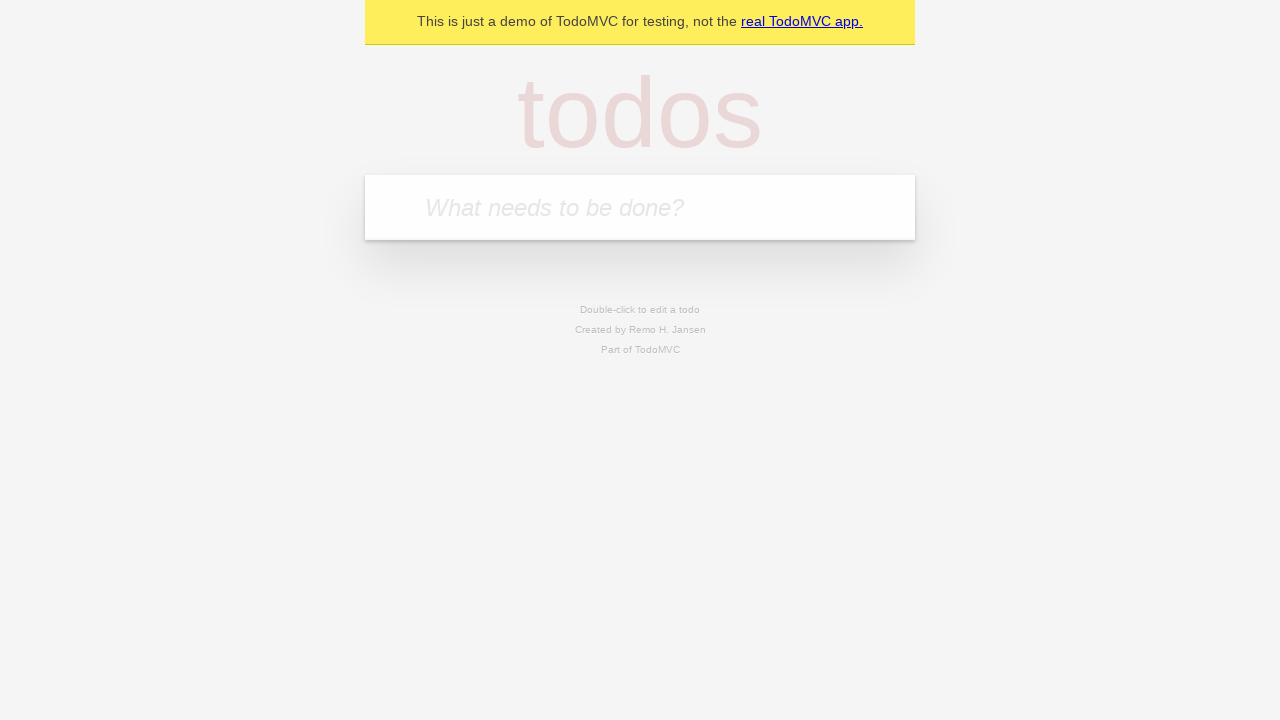

Filled todo input with 'buy some cheese' on internal:attr=[placeholder="What needs to be done?"i]
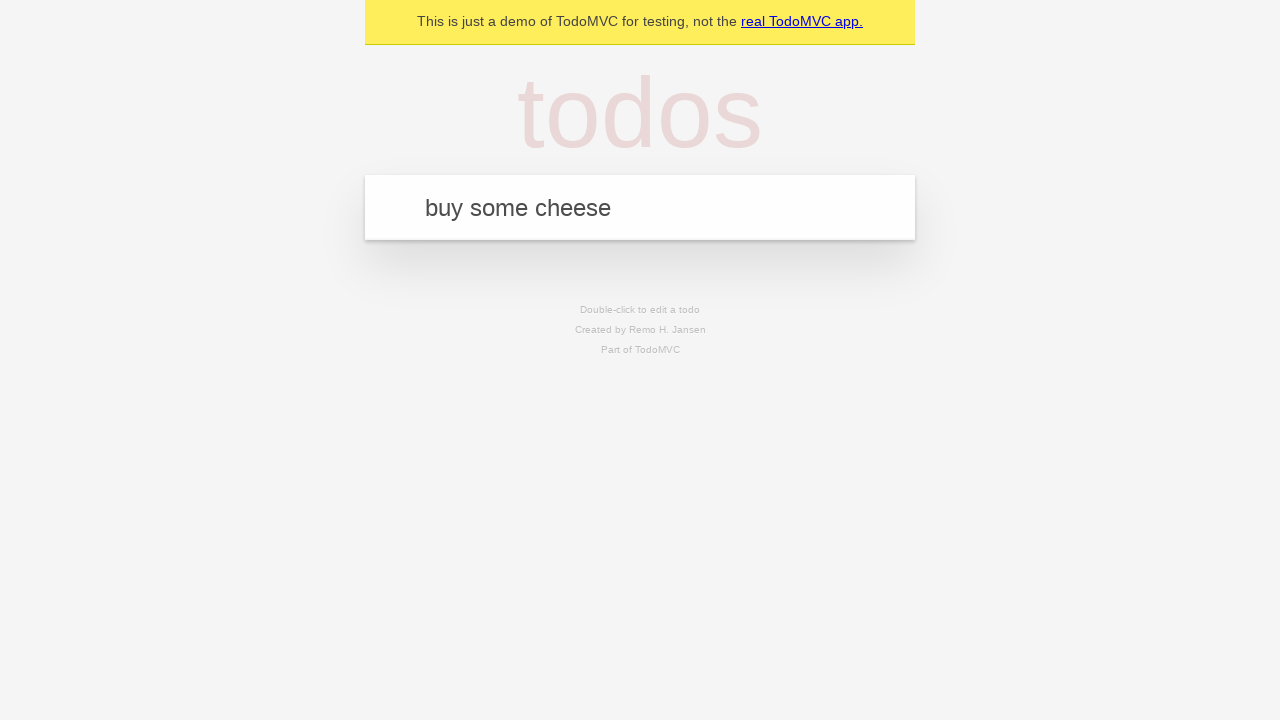

Pressed Enter to create first todo on internal:attr=[placeholder="What needs to be done?"i]
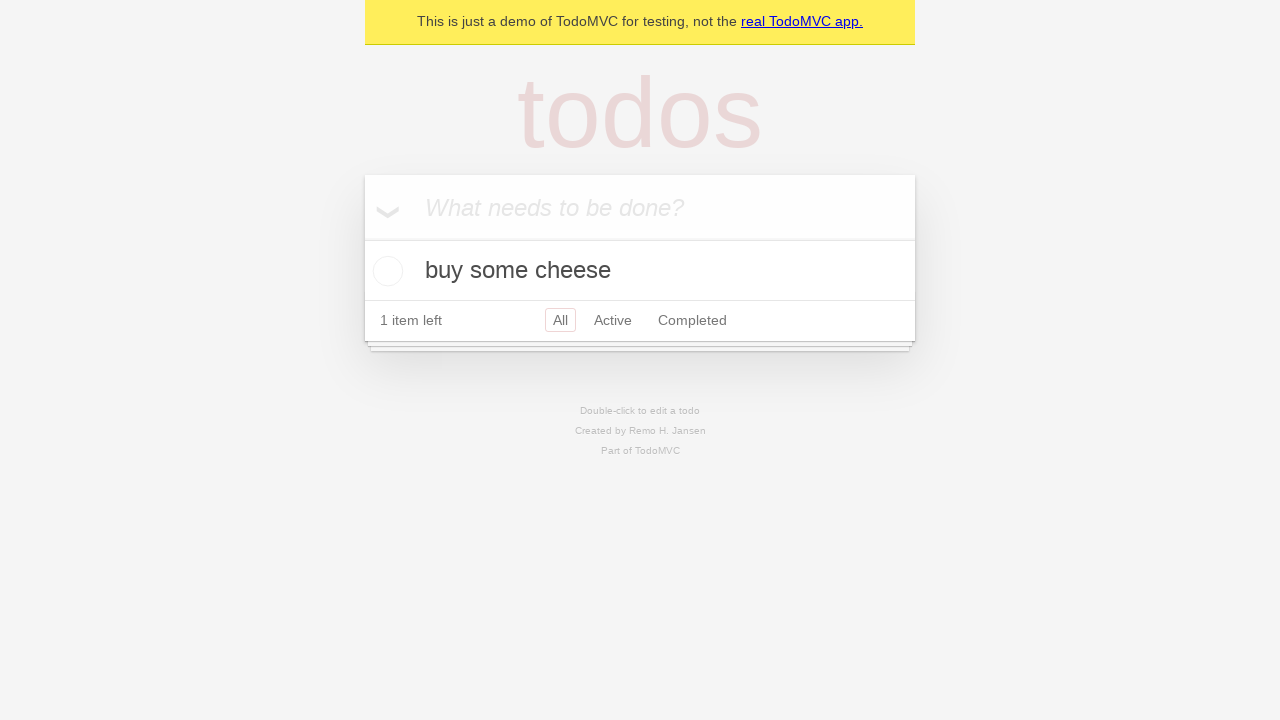

Filled todo input with 'feed the cat' on internal:attr=[placeholder="What needs to be done?"i]
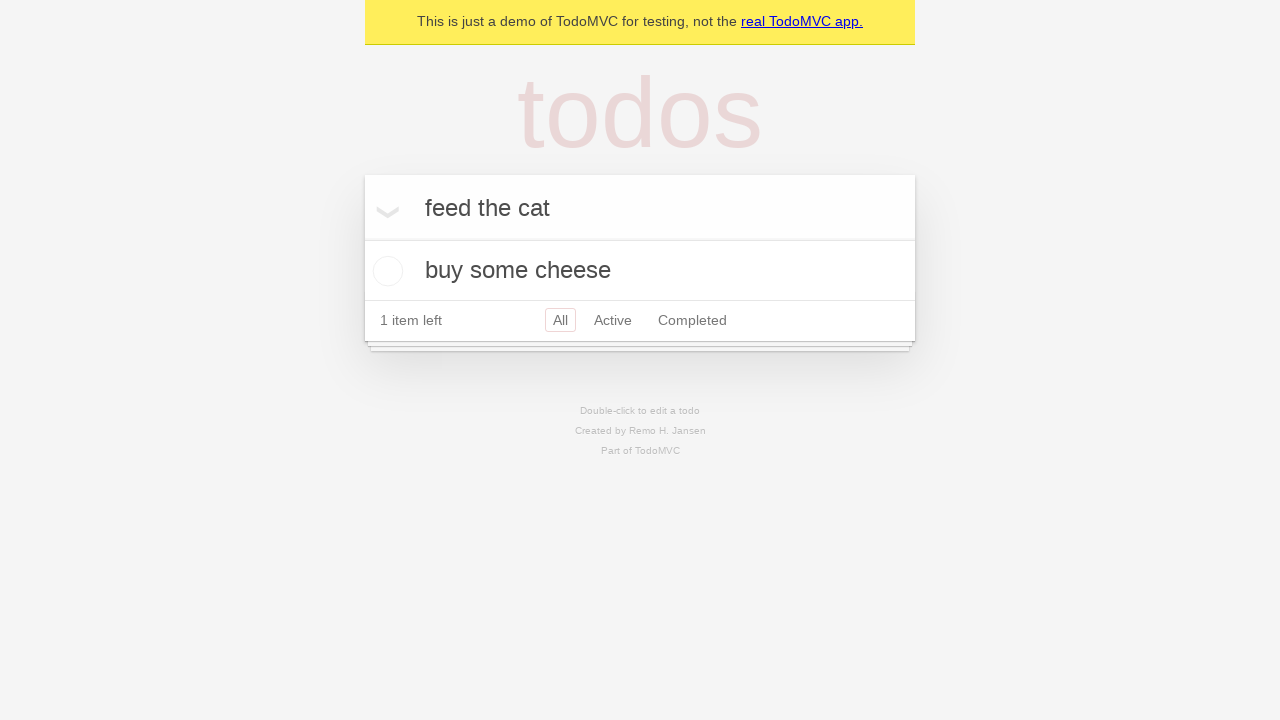

Pressed Enter to create second todo on internal:attr=[placeholder="What needs to be done?"i]
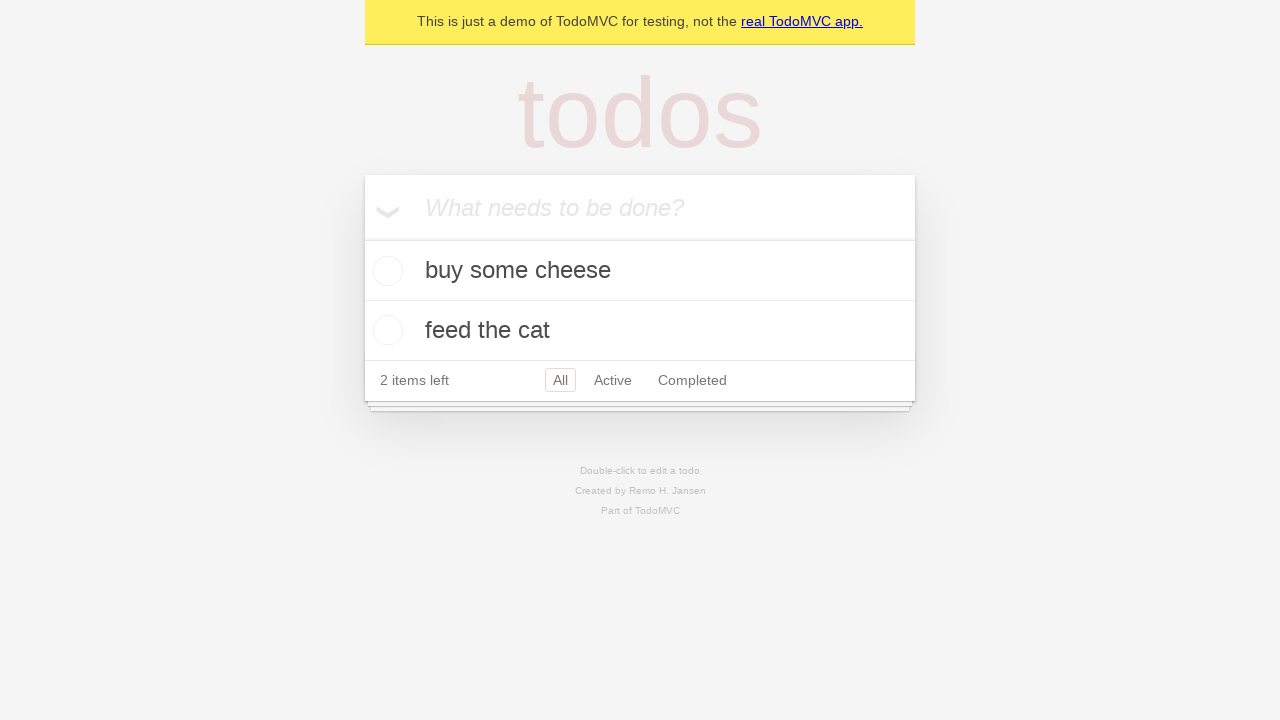

Filled todo input with 'book a doctors appointment' on internal:attr=[placeholder="What needs to be done?"i]
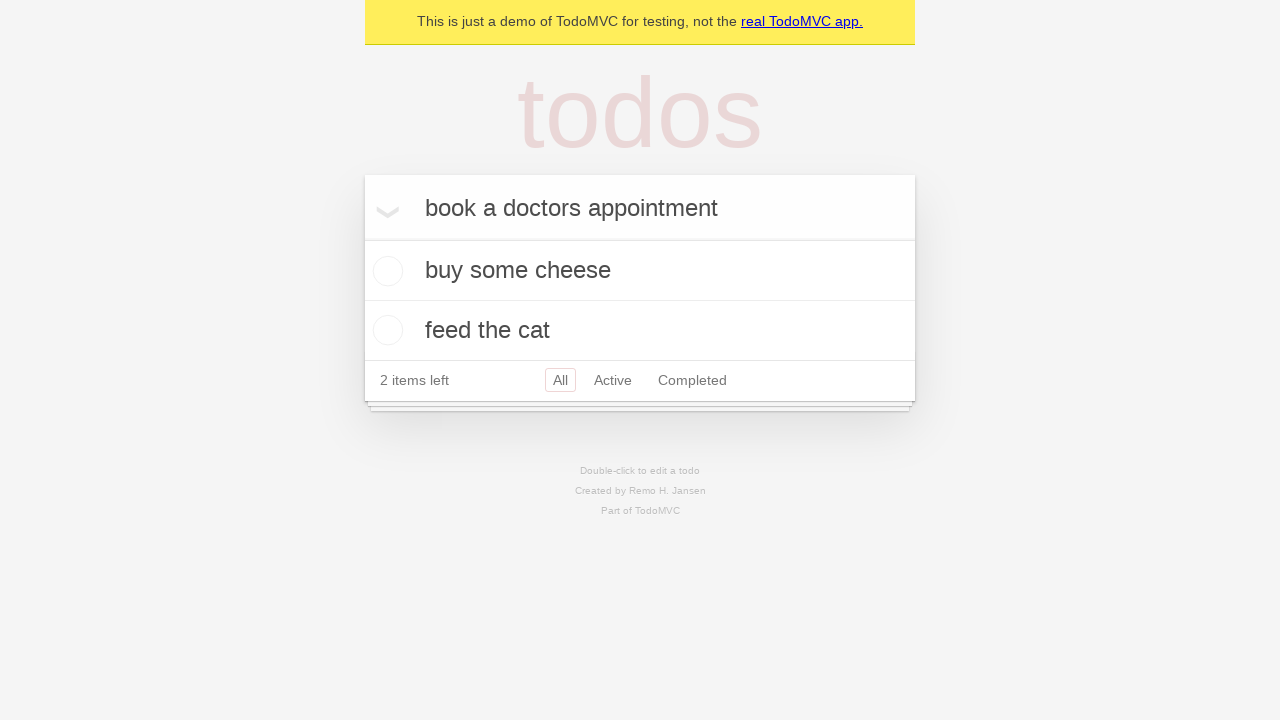

Pressed Enter to create third todo on internal:attr=[placeholder="What needs to be done?"i]
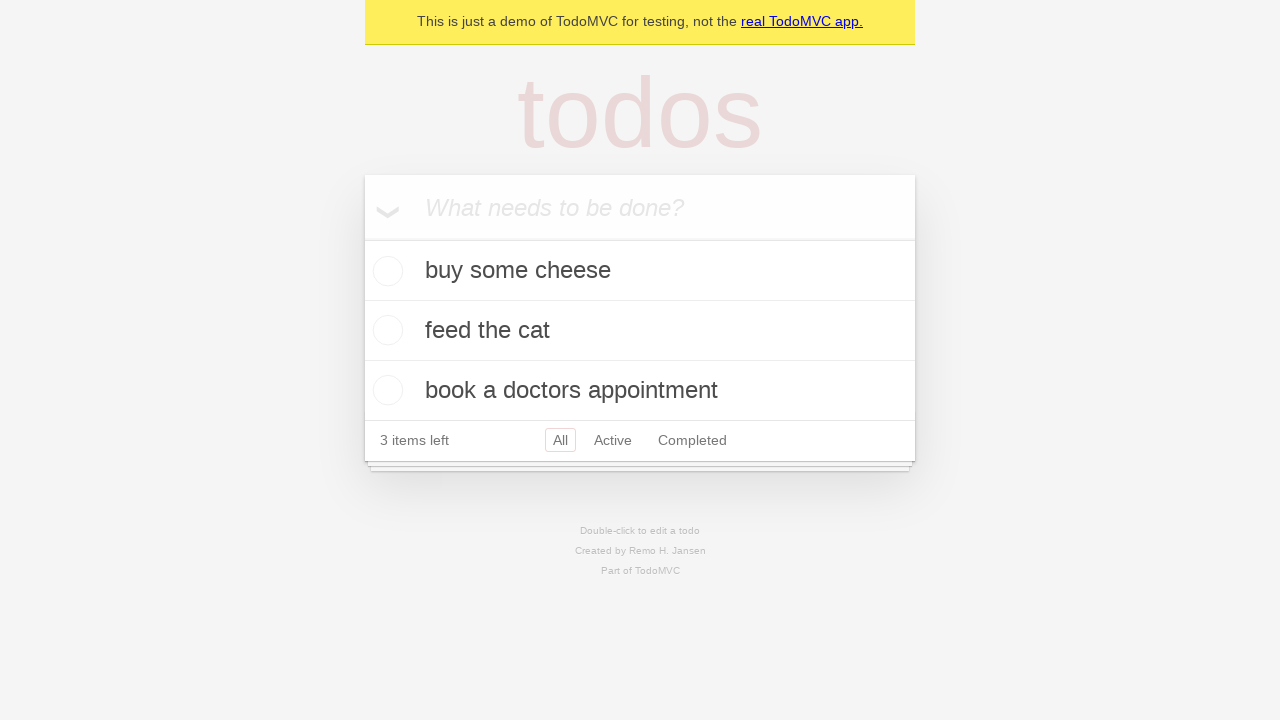

Waited for all 3 todos to be created and visible
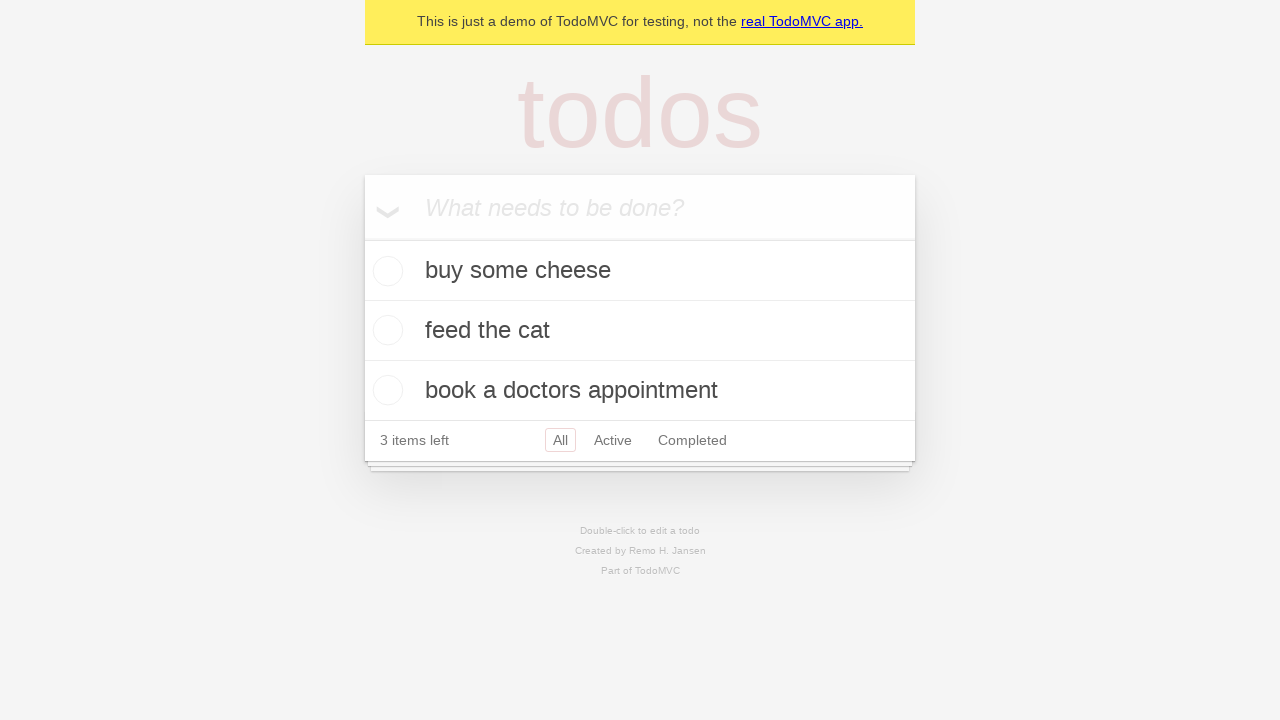

Checked the 'Mark all as complete' toggle to mark all todos as complete at (362, 238) on internal:label="Mark all as complete"i
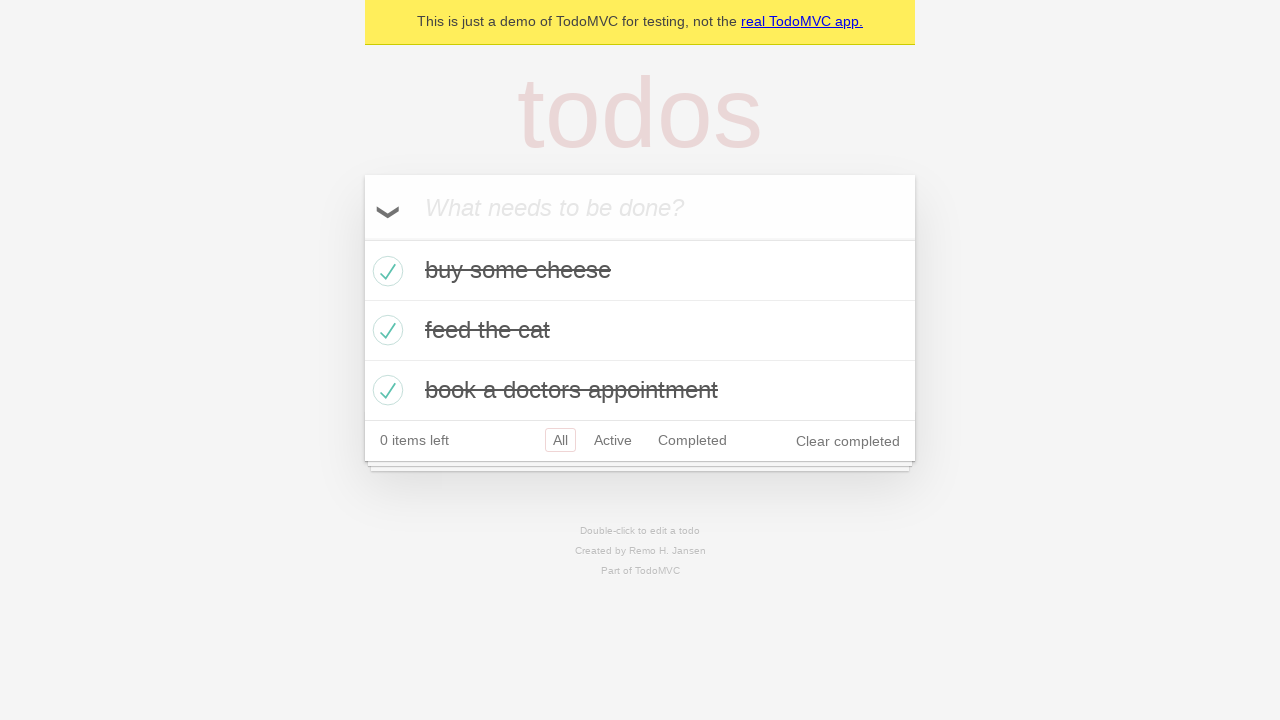

Unchecked the 'Mark all as complete' toggle to clear the complete state of all todos at (362, 238) on internal:label="Mark all as complete"i
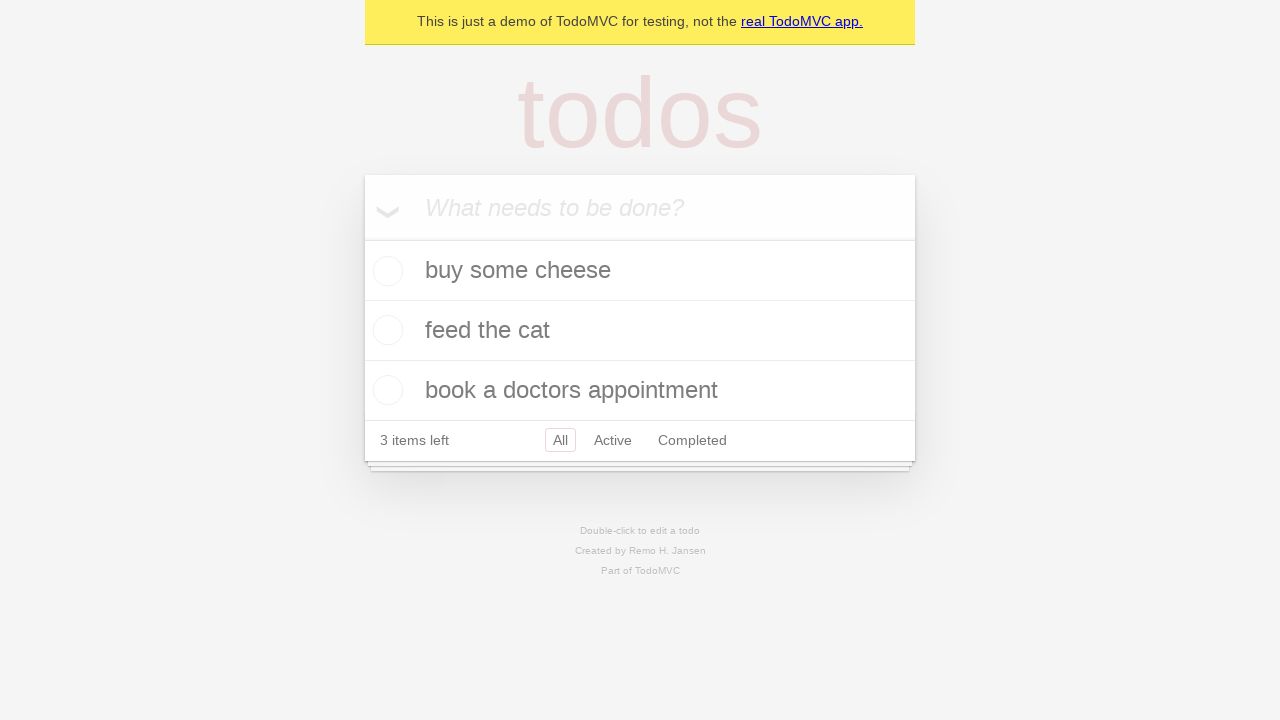

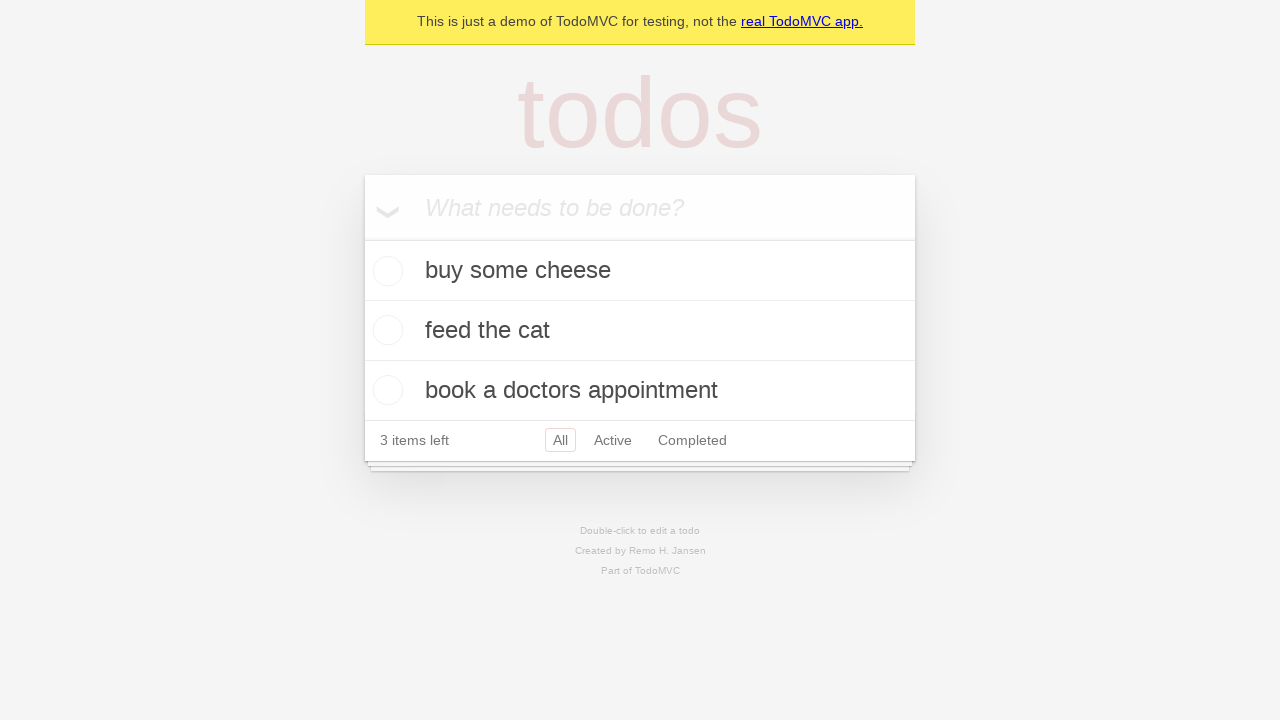